Tests closing a modal dialog that appears on page load by clicking the close button in the modal footer

Starting URL: http://the-internet.herokuapp.com/entry_ad

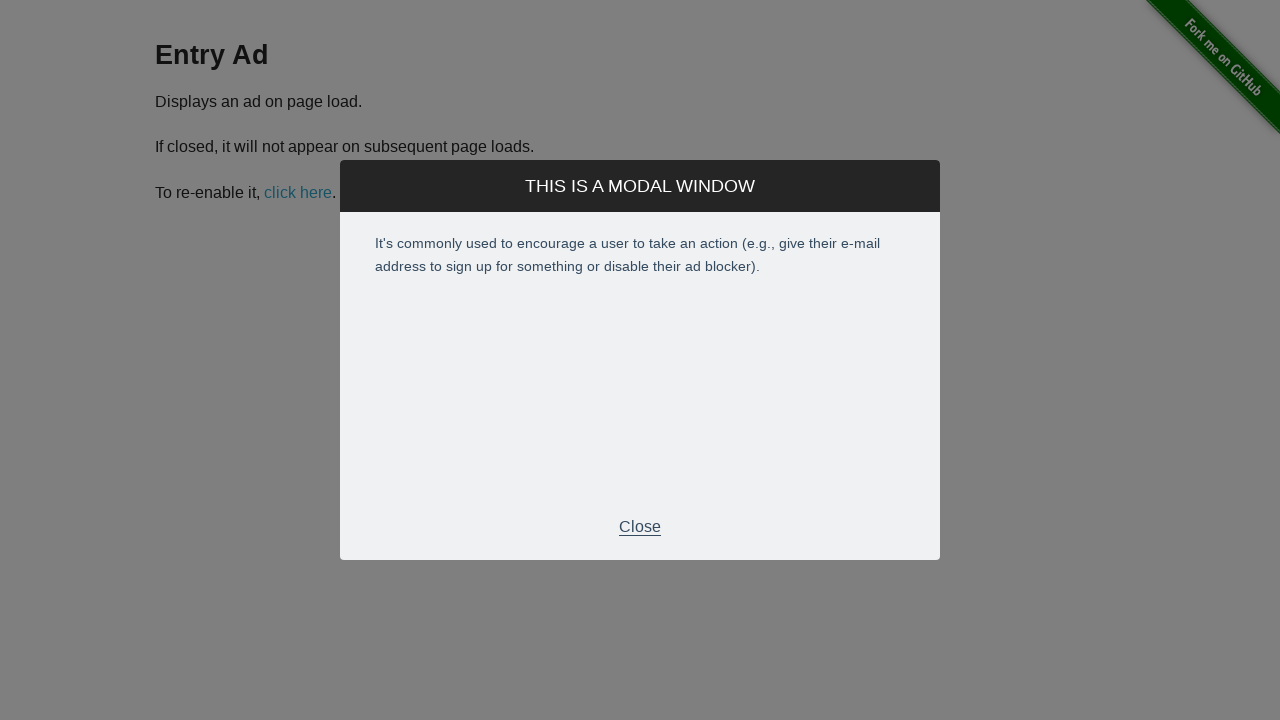

Modal dialog appeared on page load
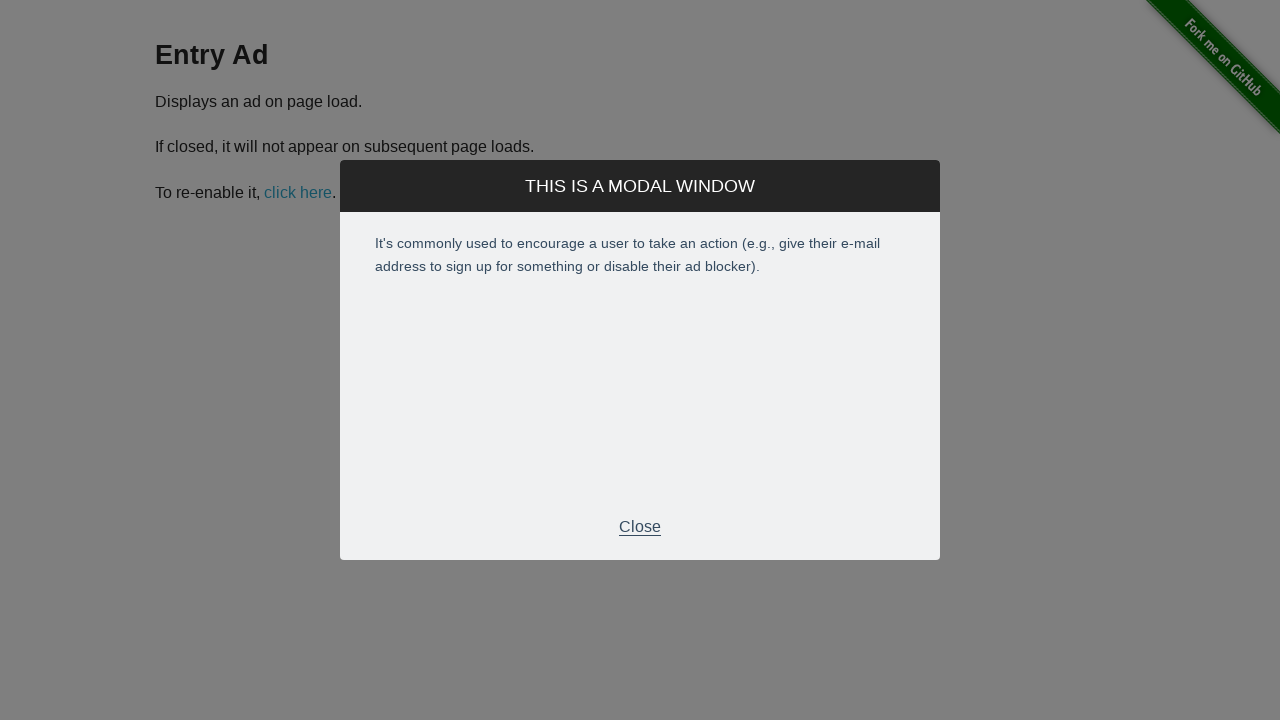

Clicked close button in modal footer at (640, 527) on div.modal-footer p
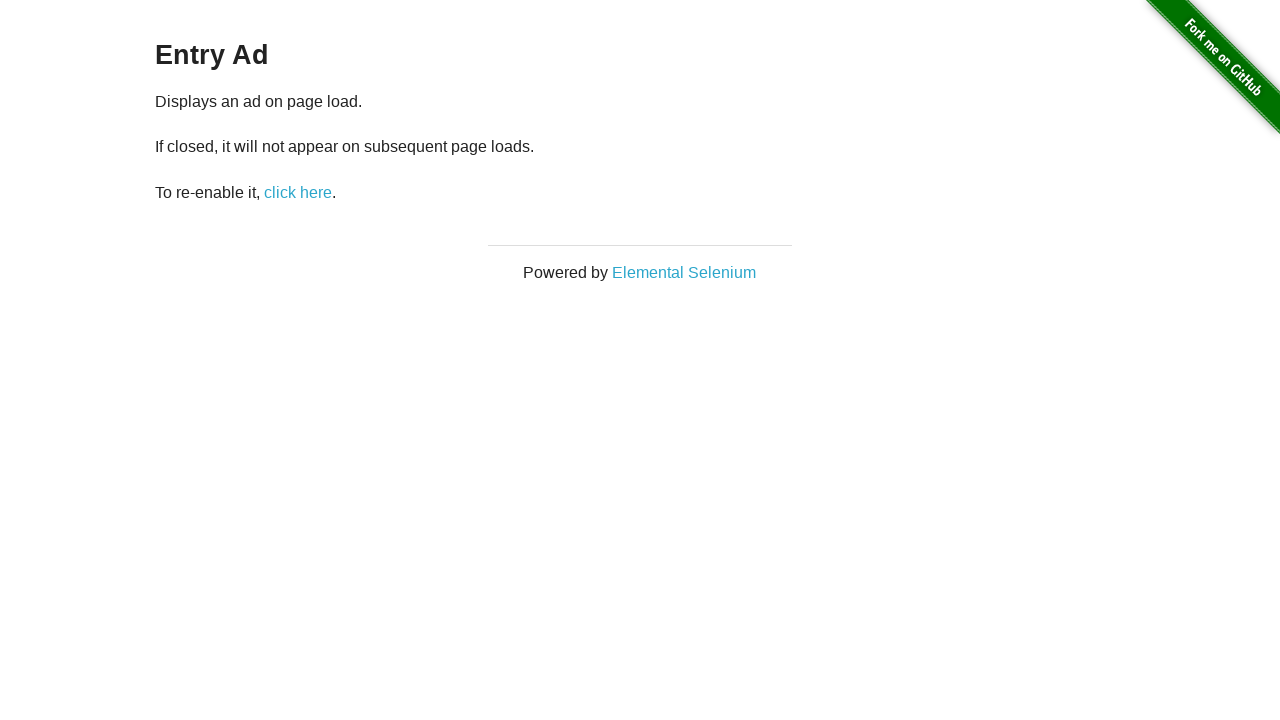

Modal dialog successfully closed and hidden
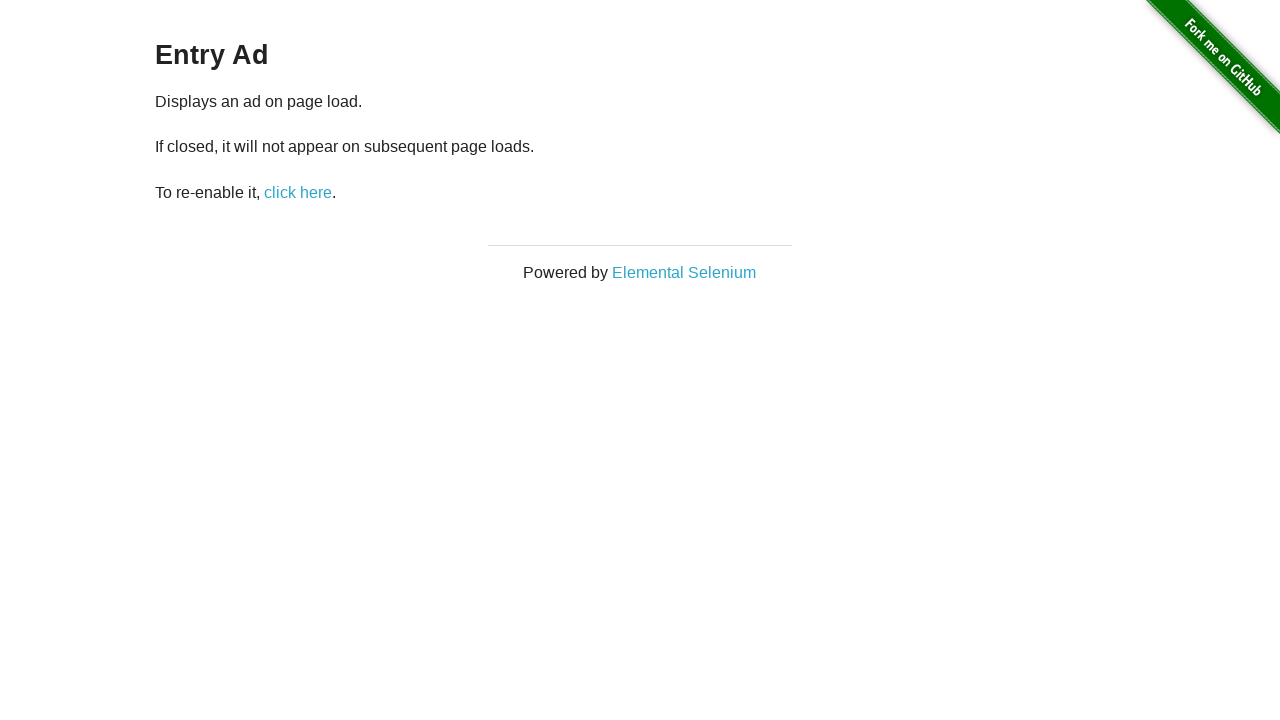

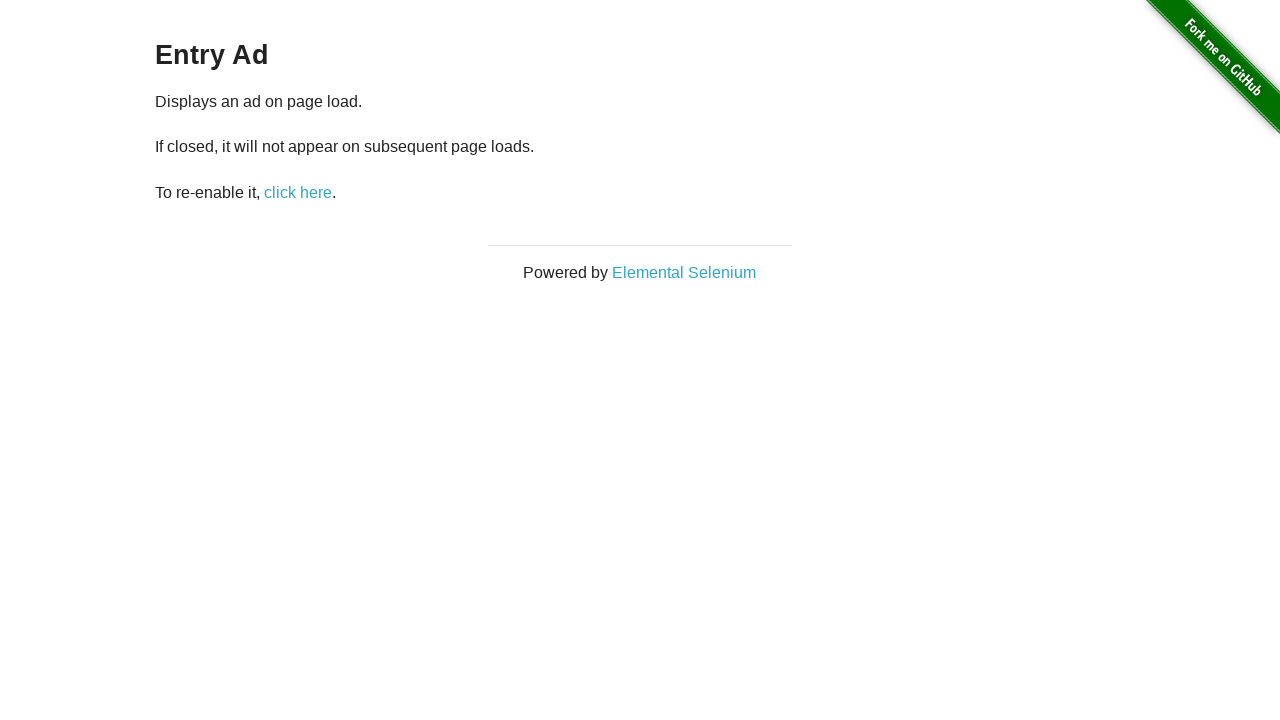